Tests form validation by selecting education level and submitting with empty fields to trigger validation errors

Starting URL: https://krs.usk.ac.id/

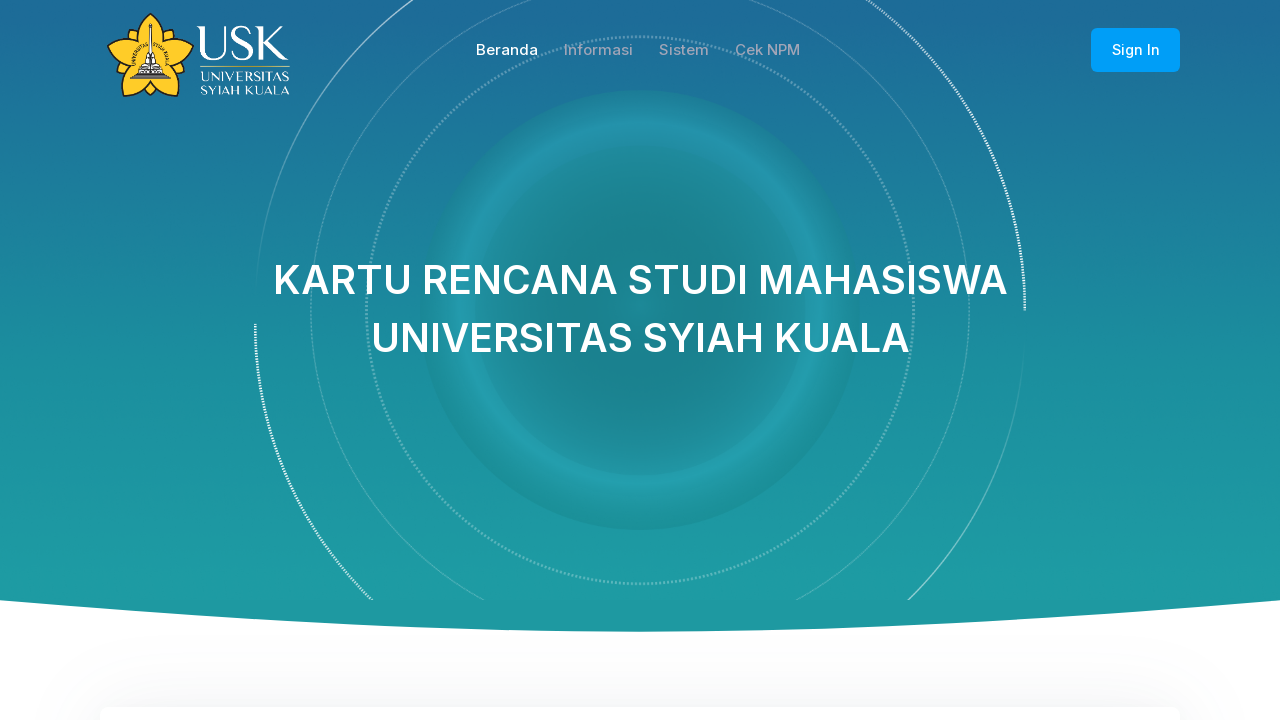

Clicked 'Cek NPM' link to navigate to form page at (768, 50) on a:has-text('Cek NPM')
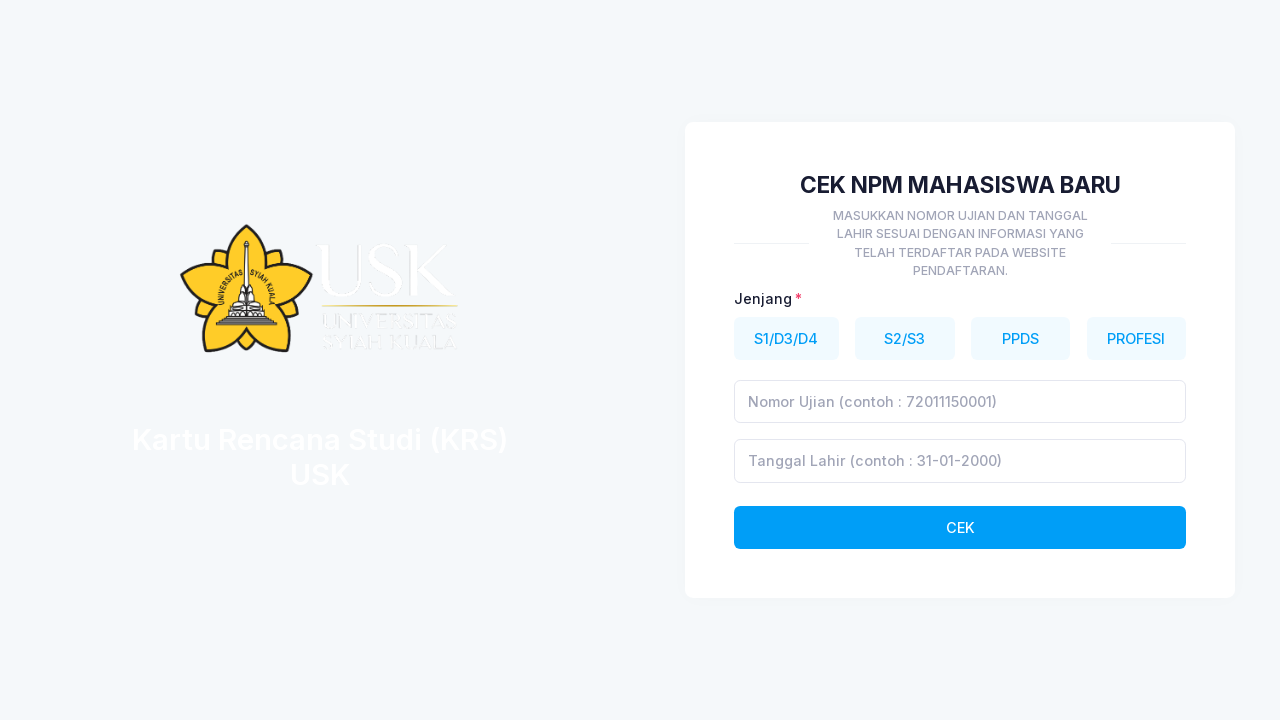

Waited 2 seconds for page to load
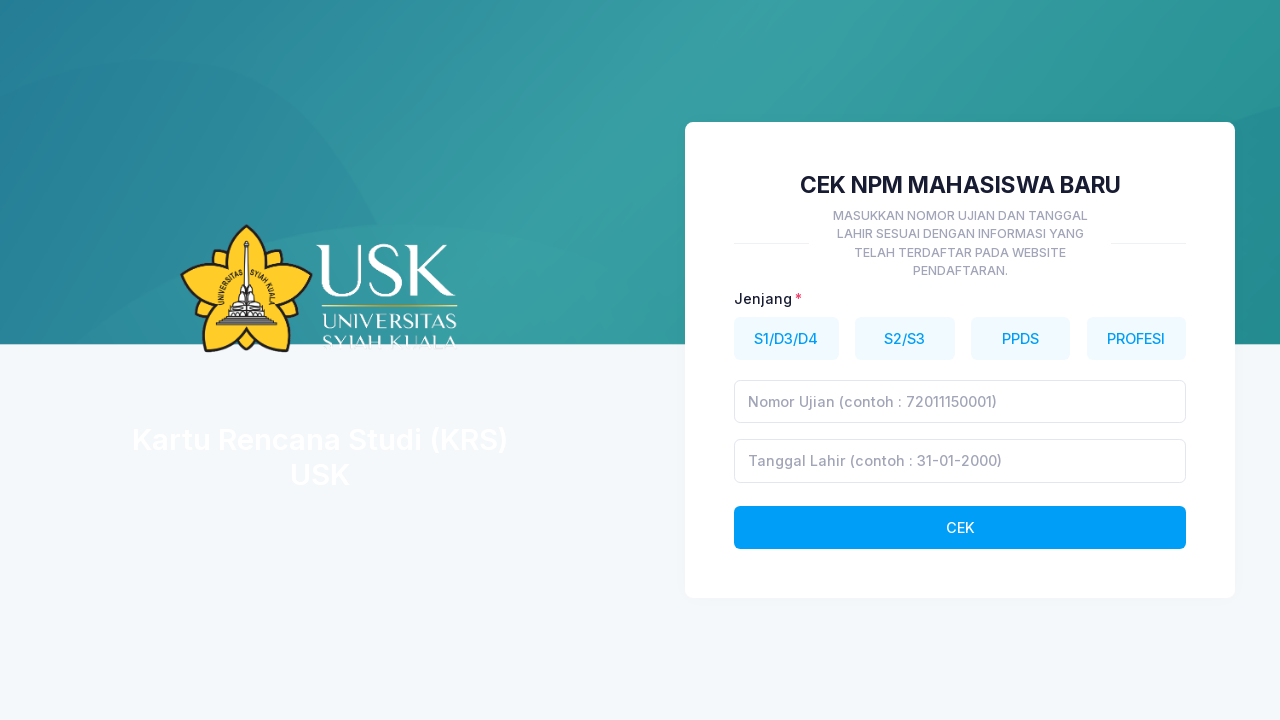

Selected education level S1/D3/D4 at (786, 338) on button[data-jenjang='1']
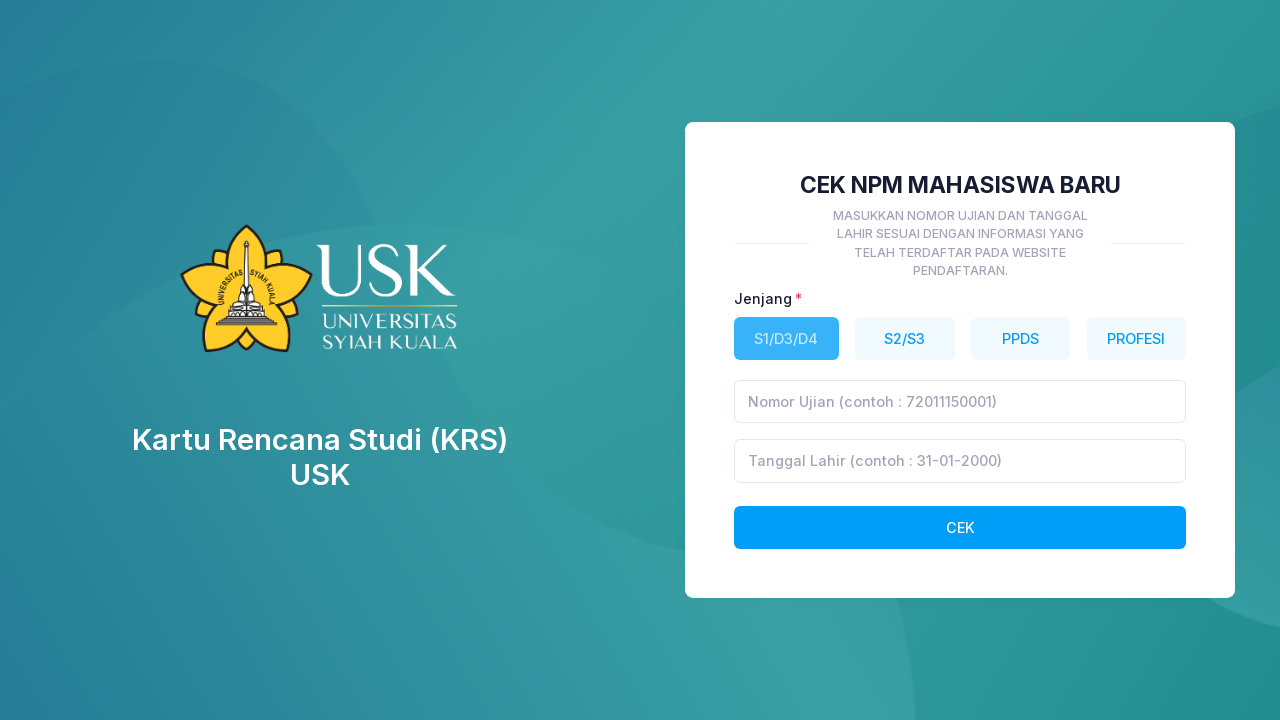

Waited 2 seconds for form to be ready
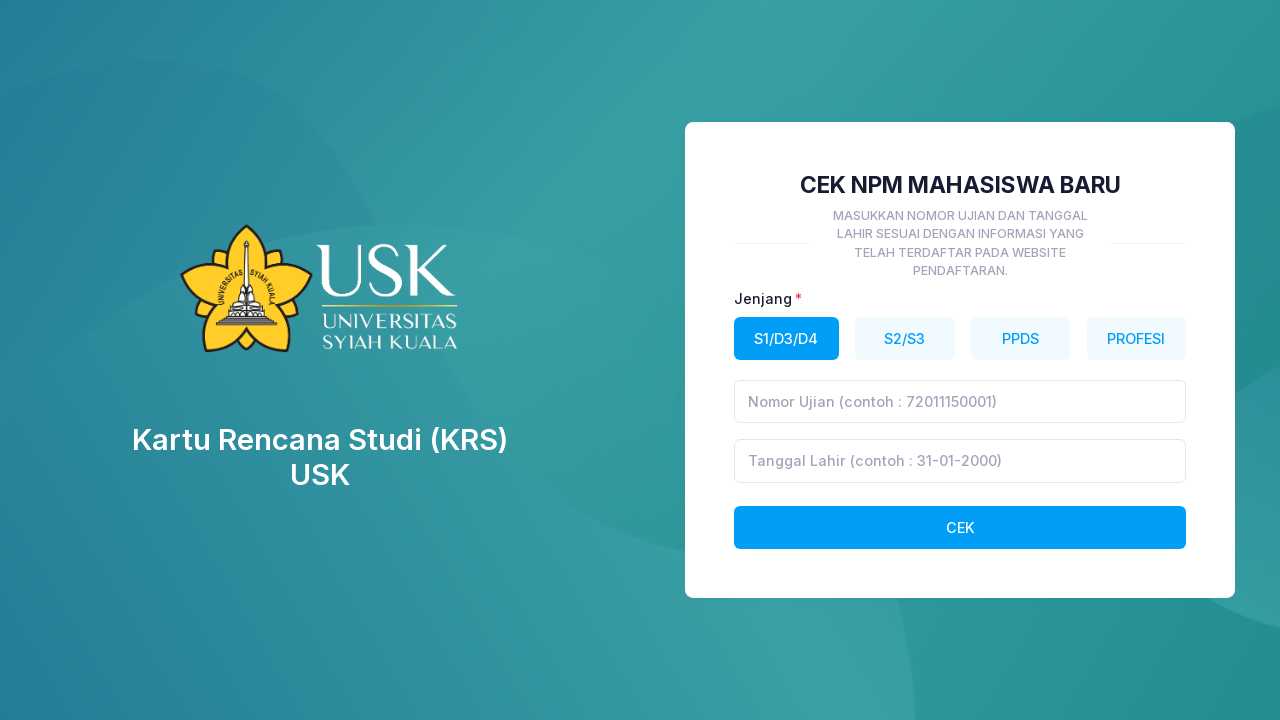

Clicked CEK submit button with empty form fields to trigger validation at (960, 527) on button[type='submit']:has-text('CEK')
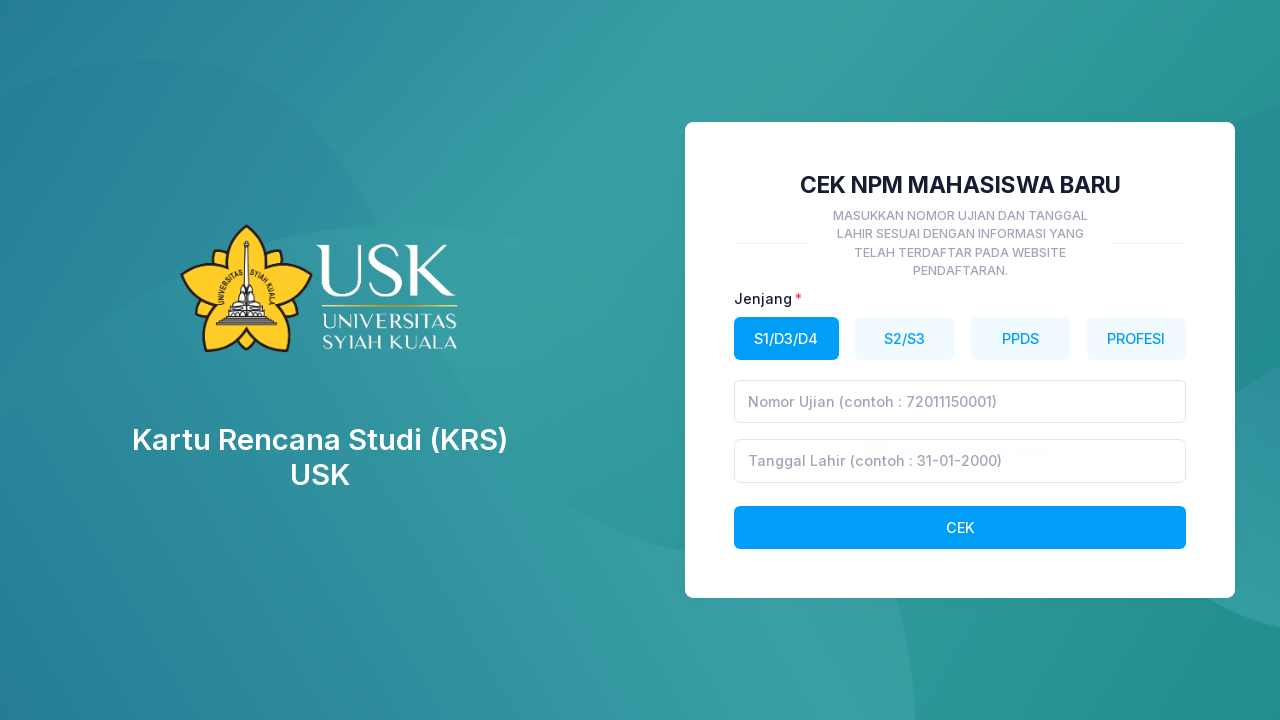

Waited 5 seconds for validation errors to appear
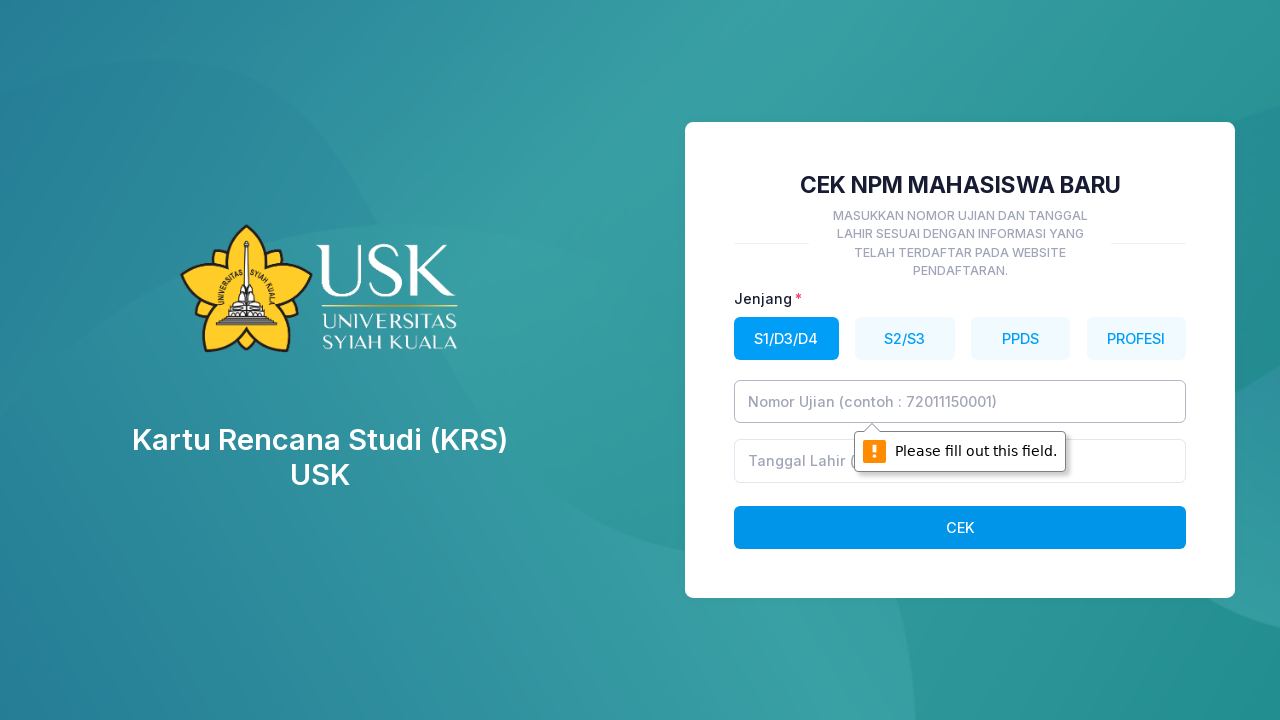

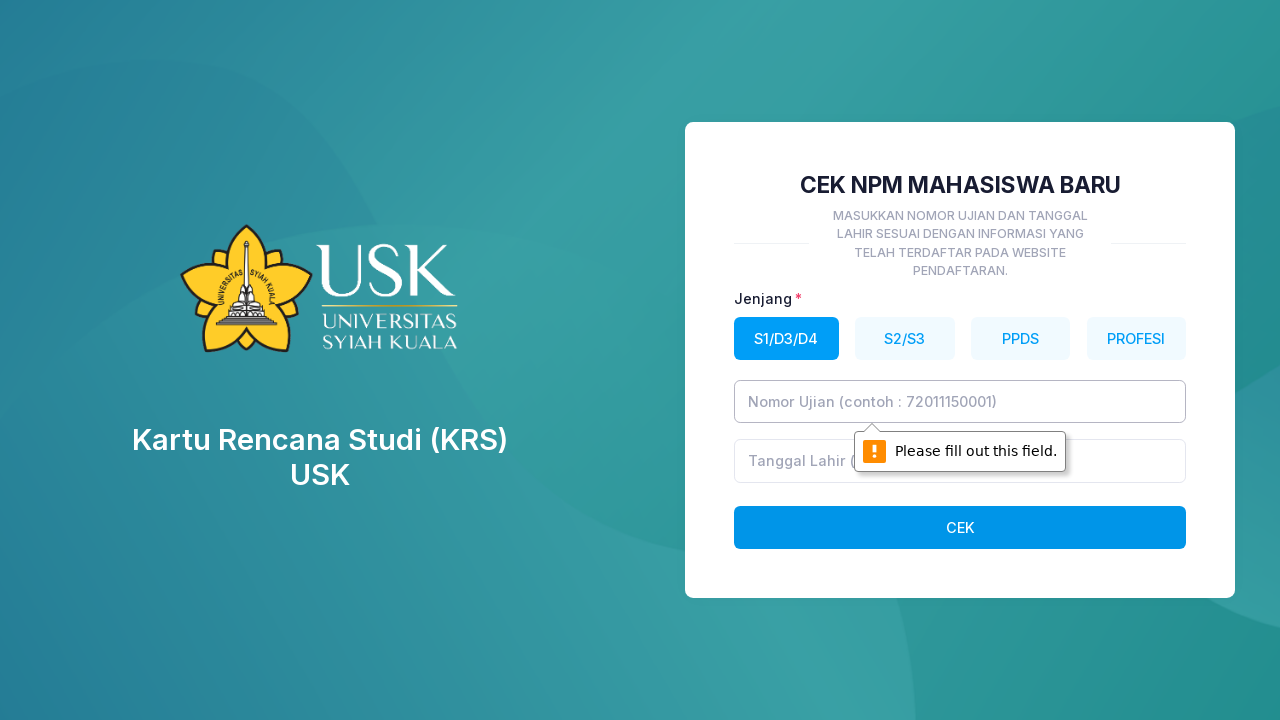